Tests Python.org search functionality by entering a search query and submitting it

Starting URL: https://www.python.org

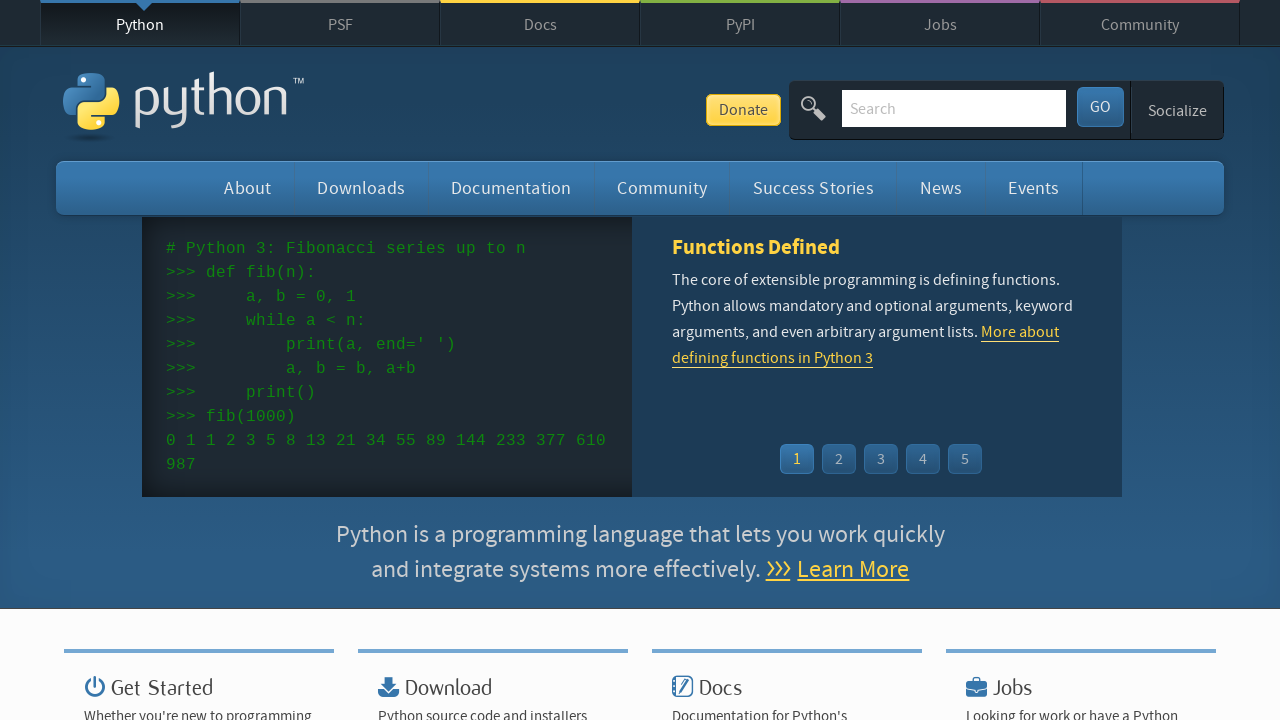

Located and cleared the search bar on input[name='q']
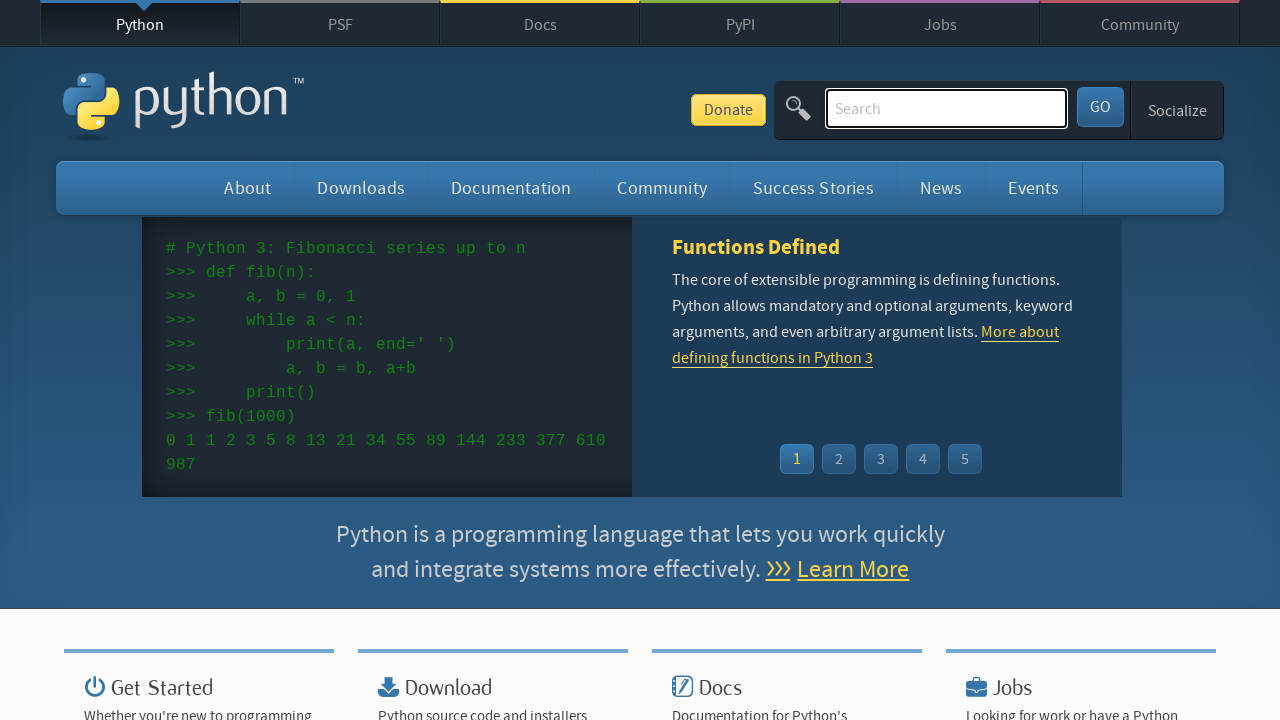

Filled search bar with 'getting started with python' on input[name='q']
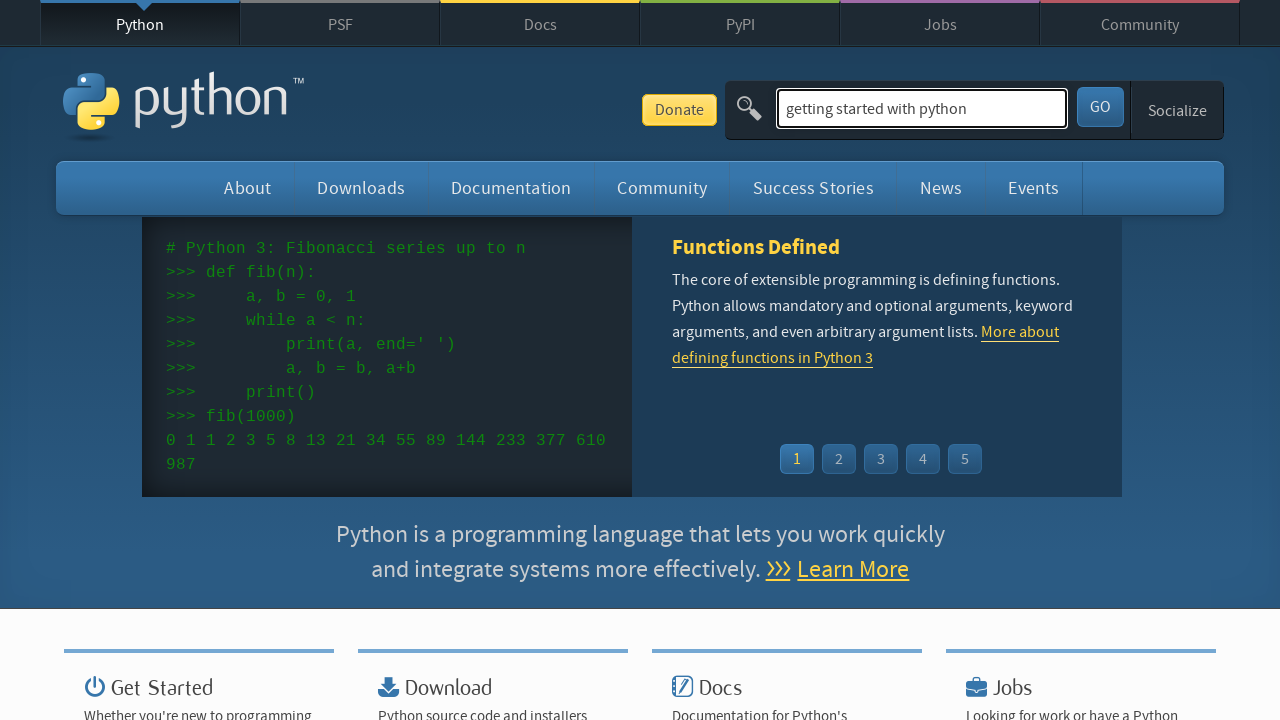

Pressed Enter to submit search query on input[name='q']
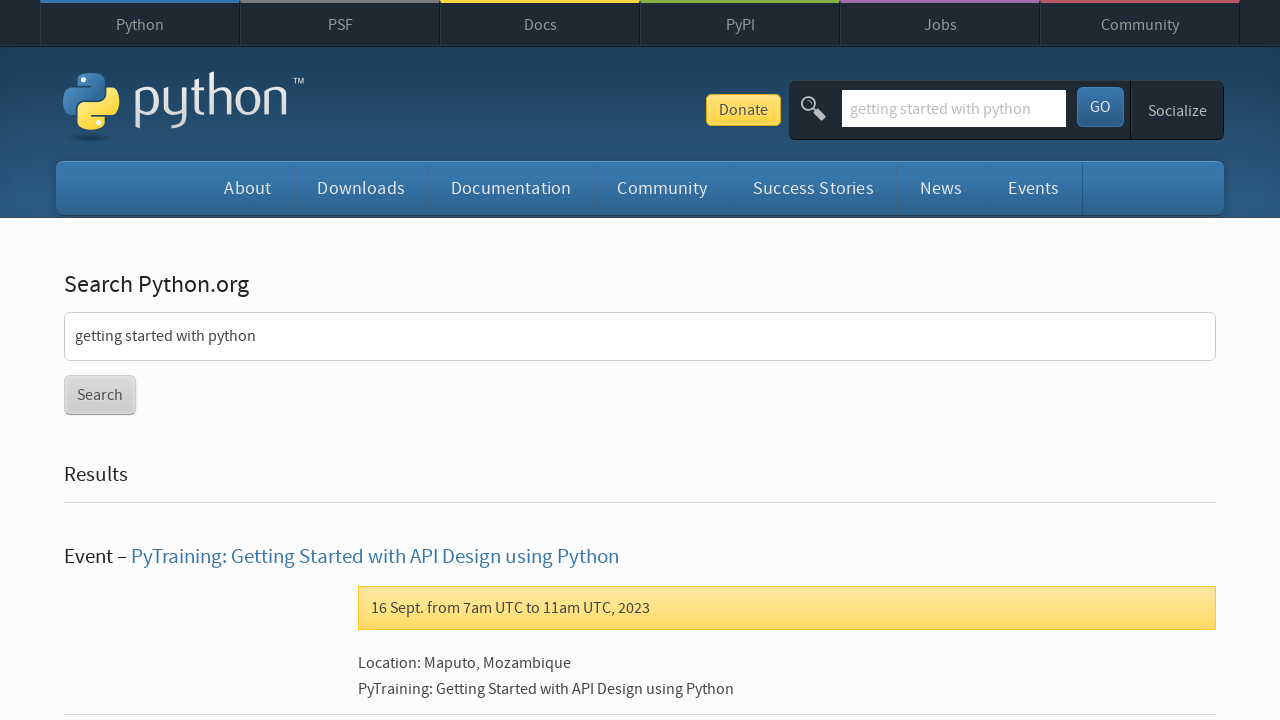

Search results page loaded and network idle
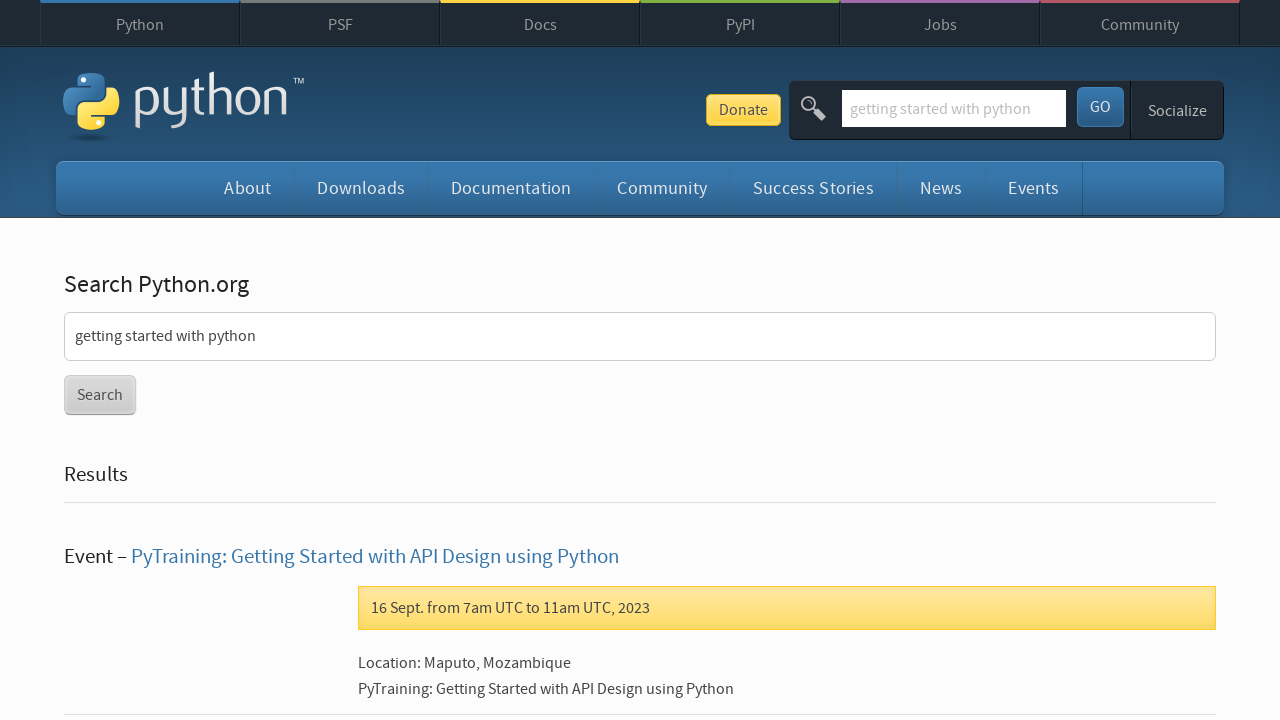

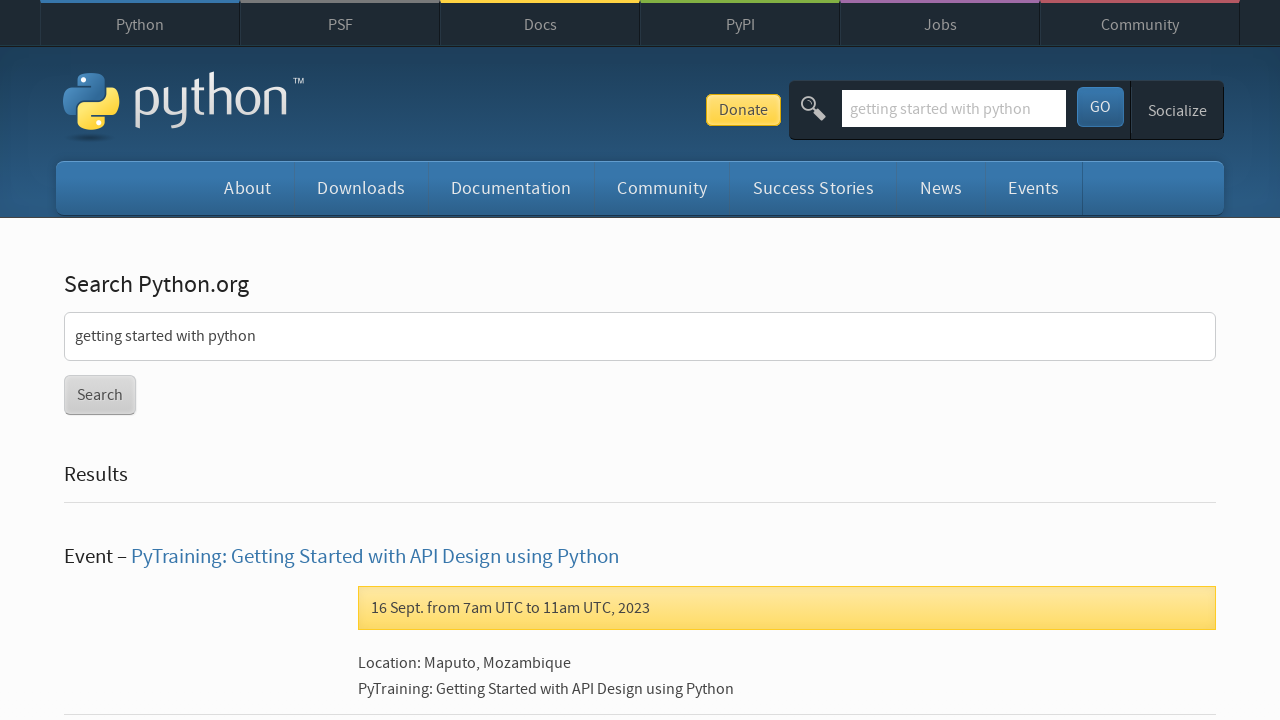